Tests registration form validation by clicking the submit button with empty fields and verifying all required field error messages are displayed.

Starting URL: https://alada.vn/tai-khoan/dang-ky.html

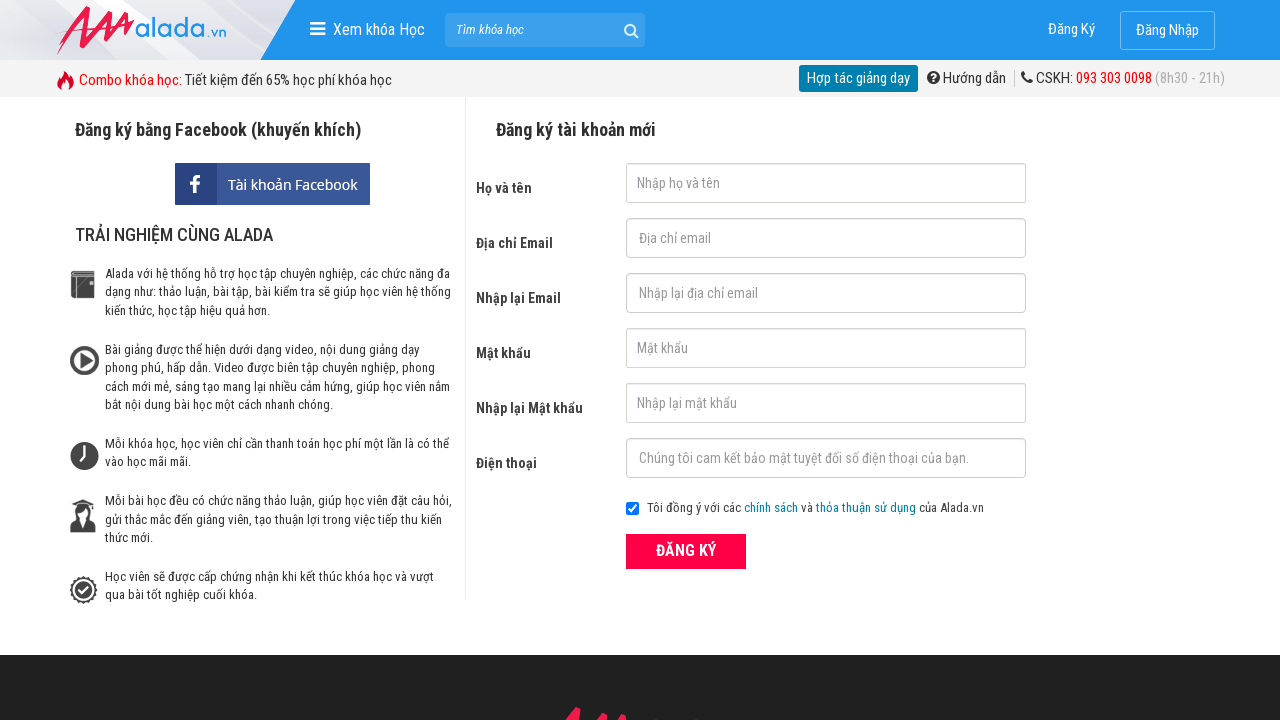

Clicked ĐĂNG KÝ (Register) button with empty form fields at (686, 551) on xpath=//form[@id='frmLogin']//button[text()='ĐĂNG KÝ']
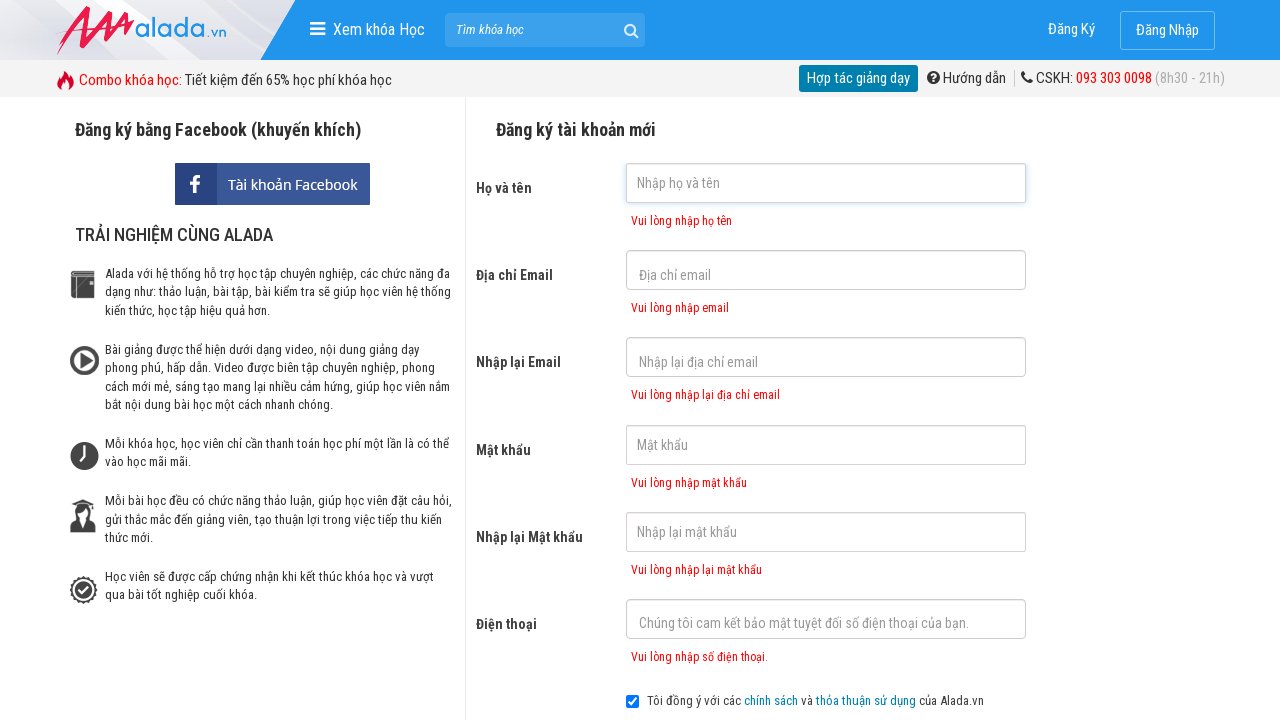

First name error message appeared
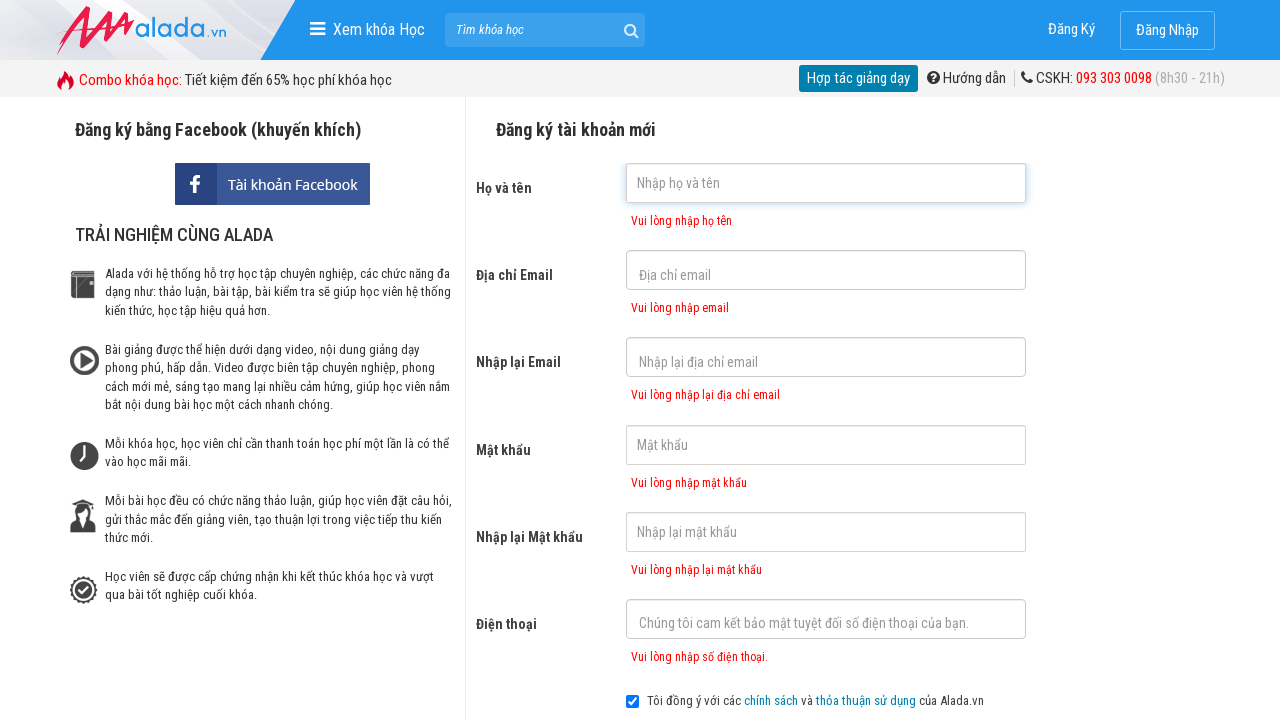

Email error message appeared
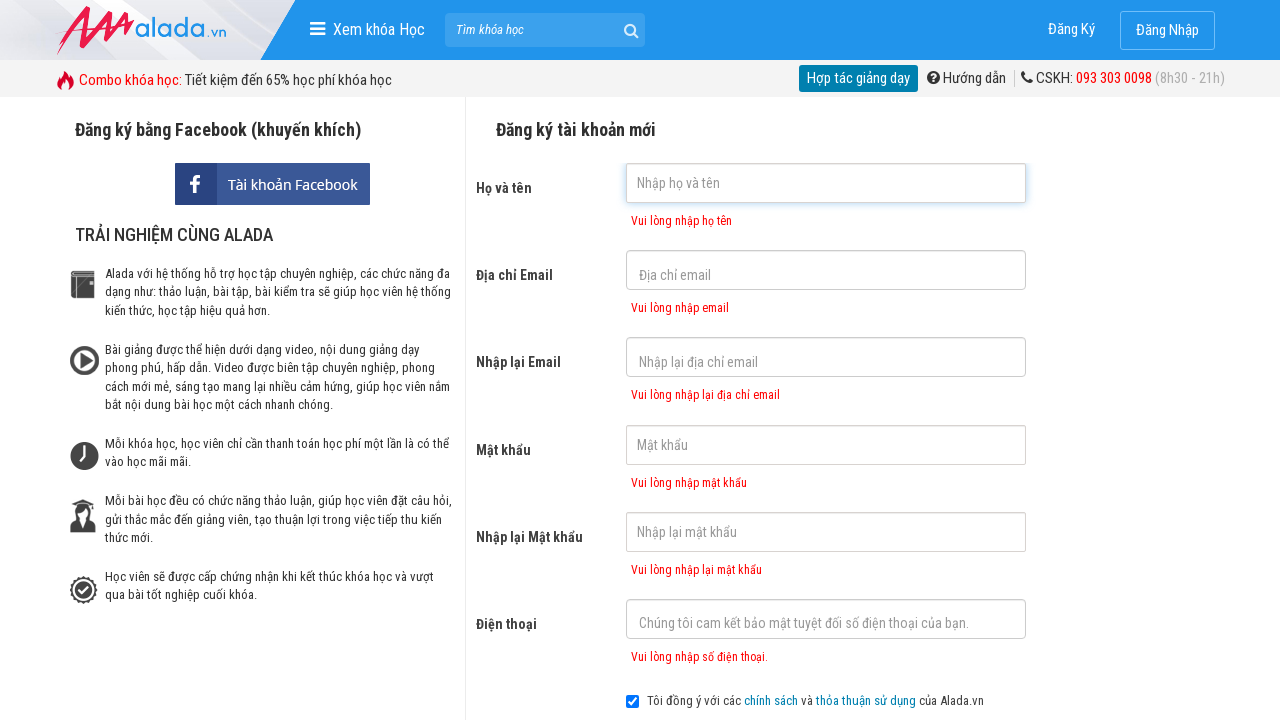

Confirm email error message appeared
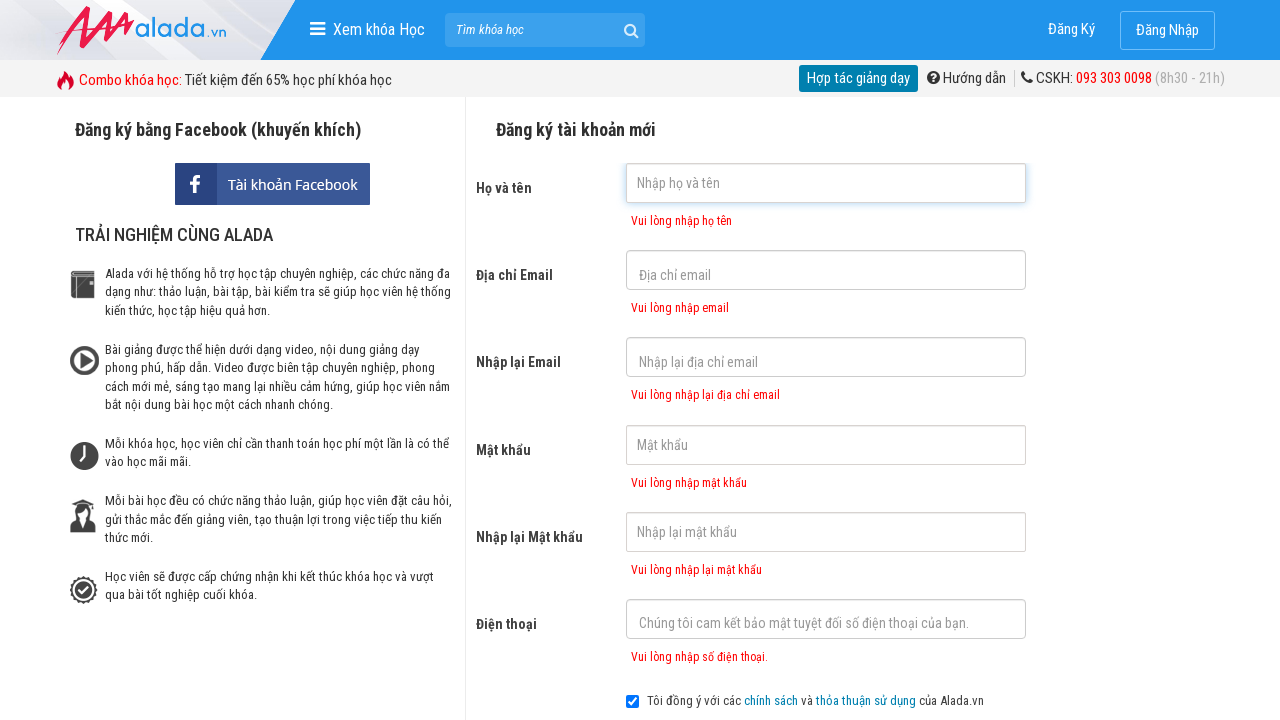

Password error message appeared
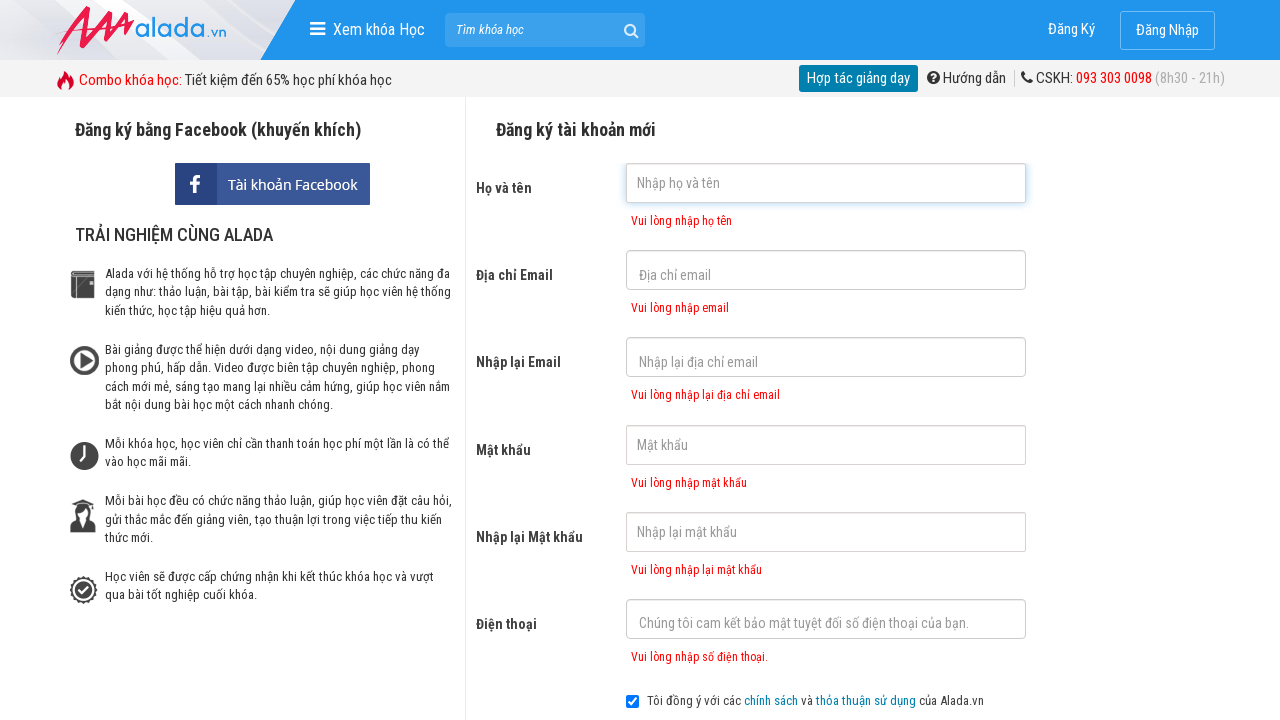

Confirm password error message appeared
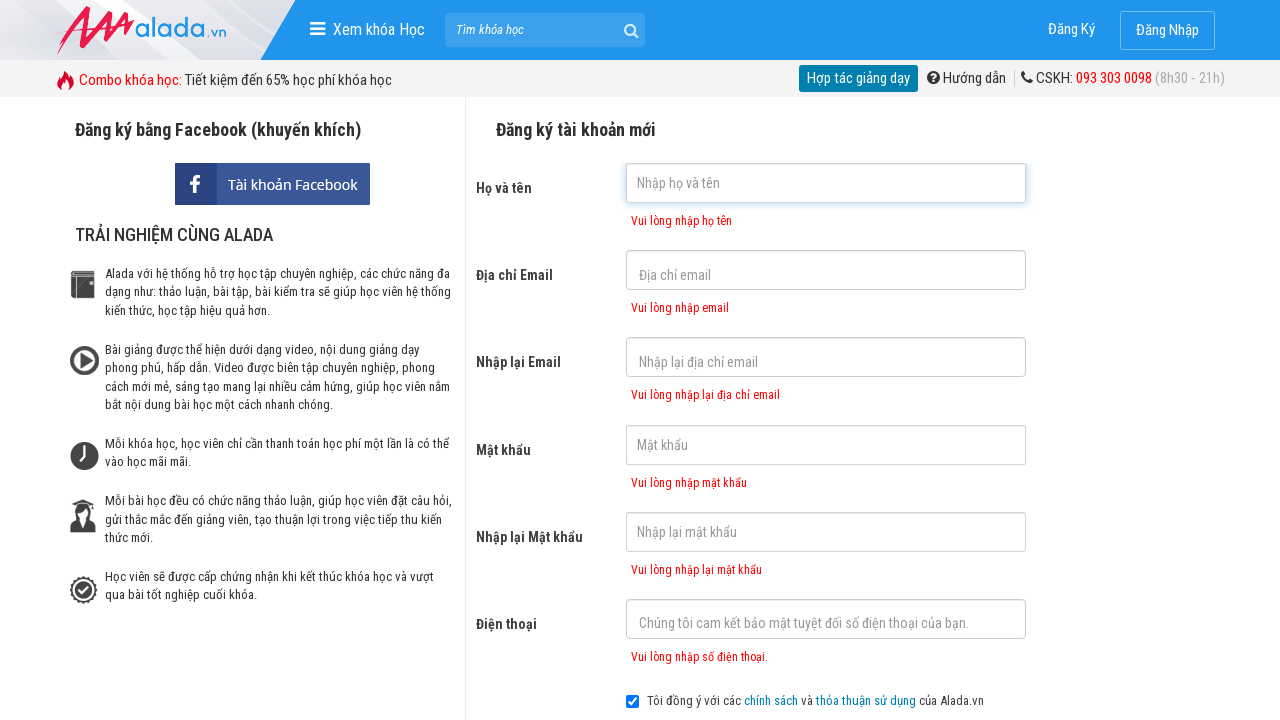

Phone number error message appeared
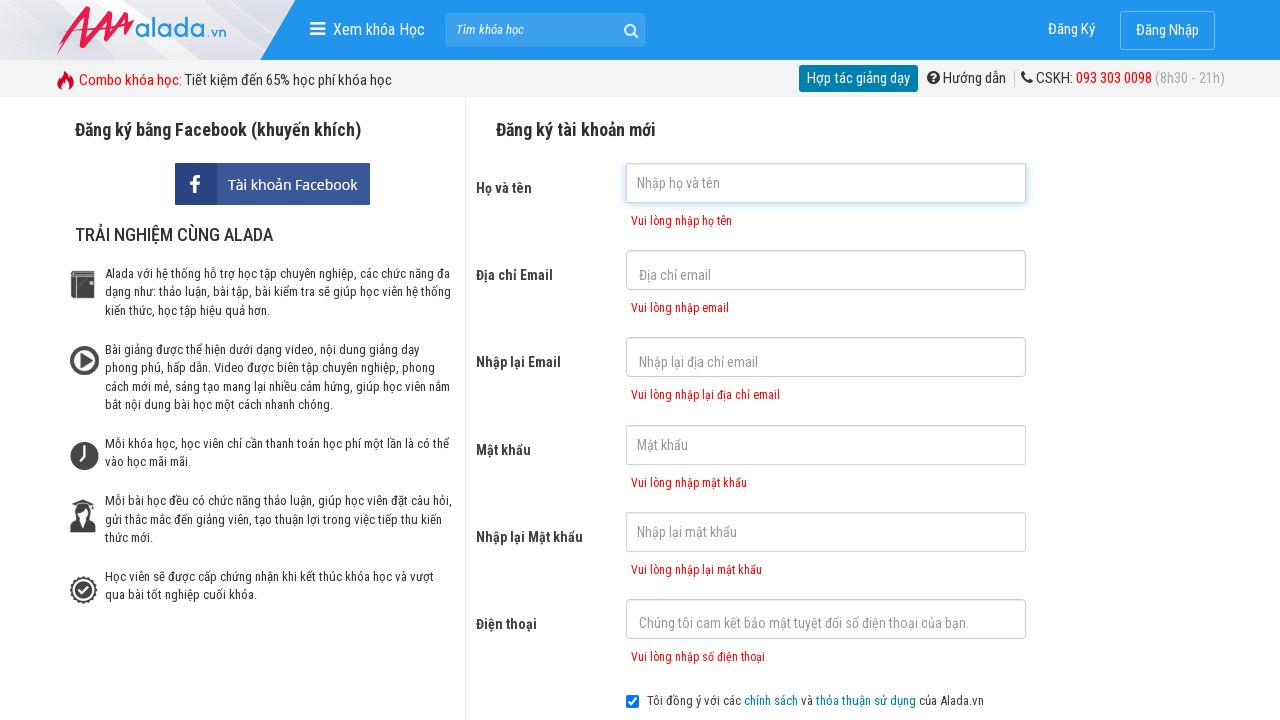

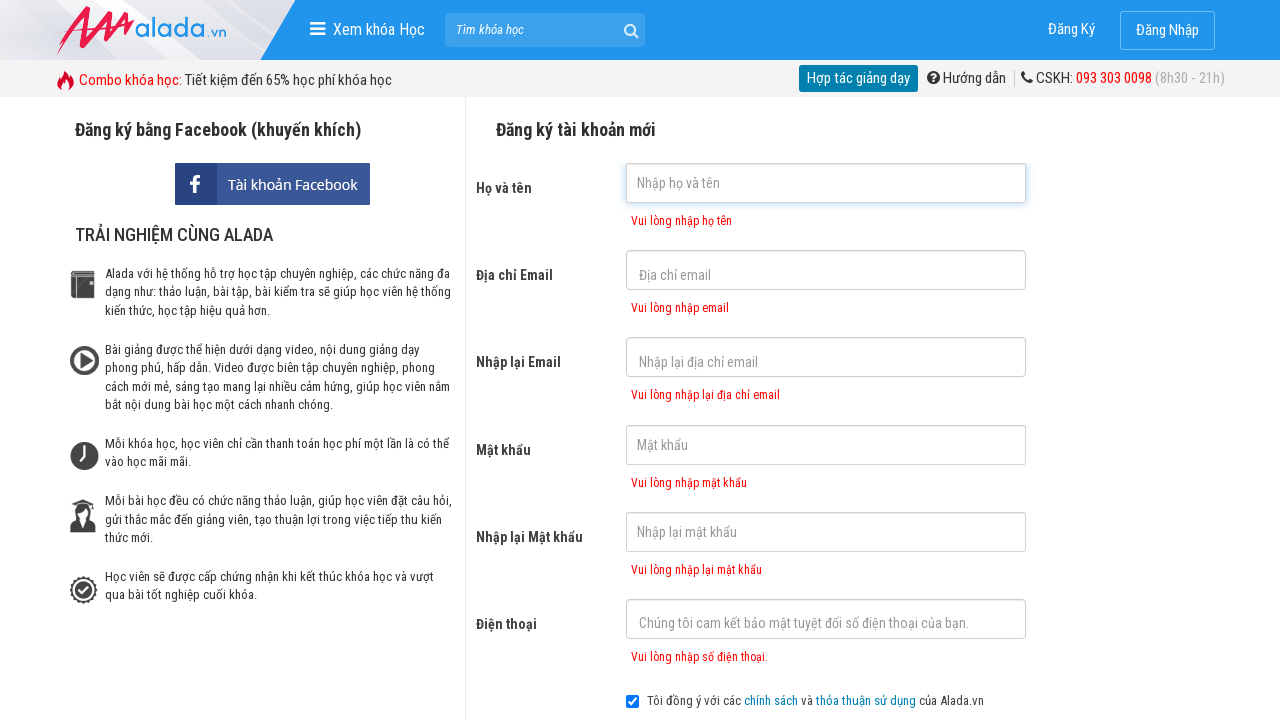